Navigates to a Selenium practice page and verifies it loads

Starting URL: https://www.tutorialspoint.com/selenium/practice/selenium_automation_practice.php

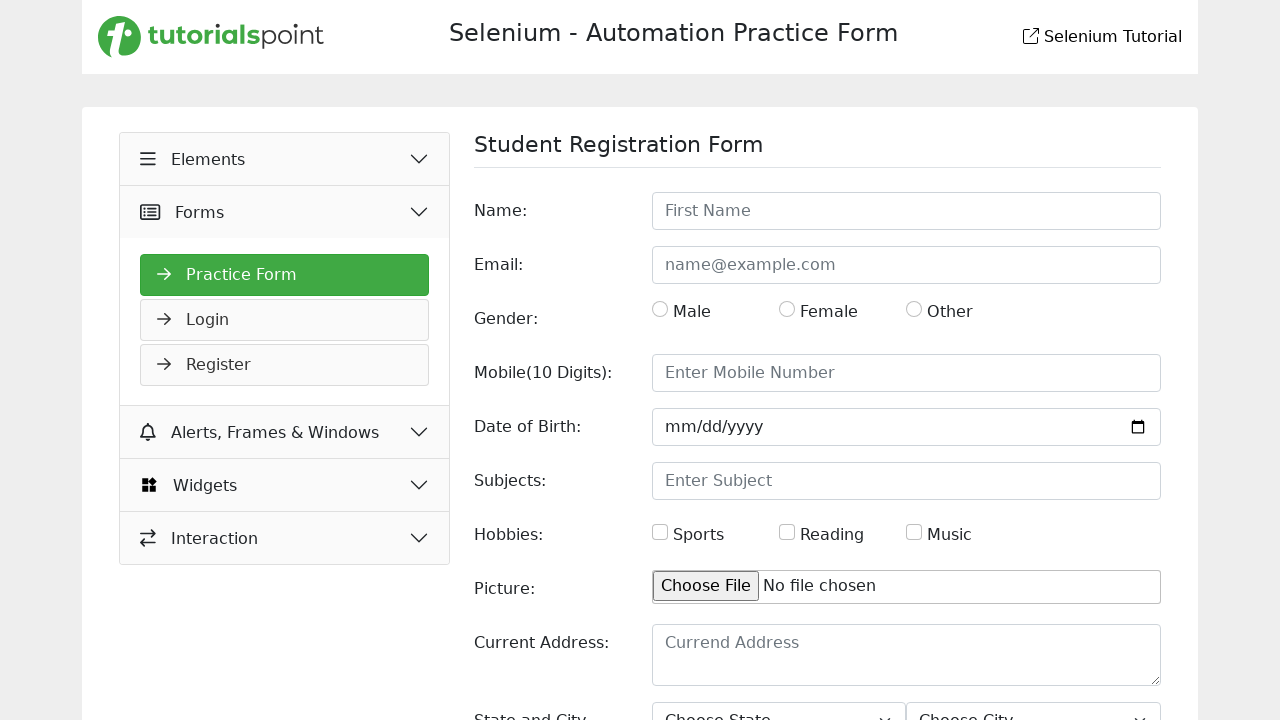

Waited for page to reach networkidle load state
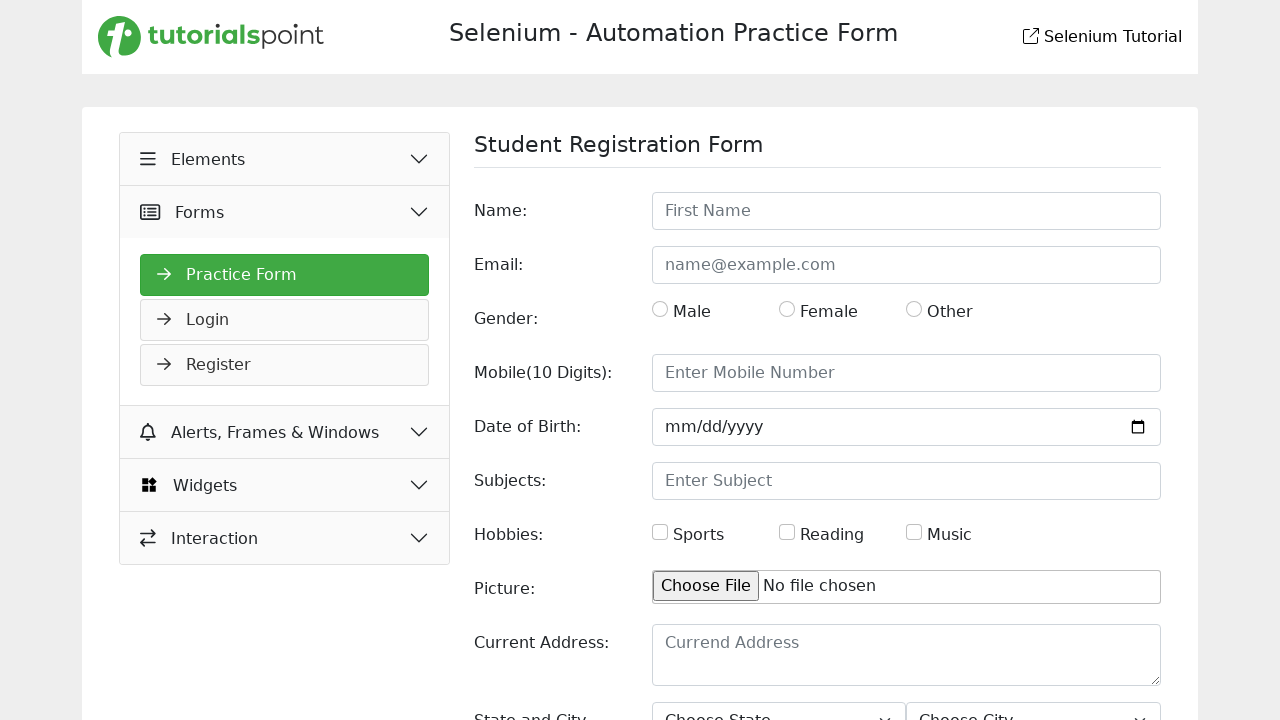

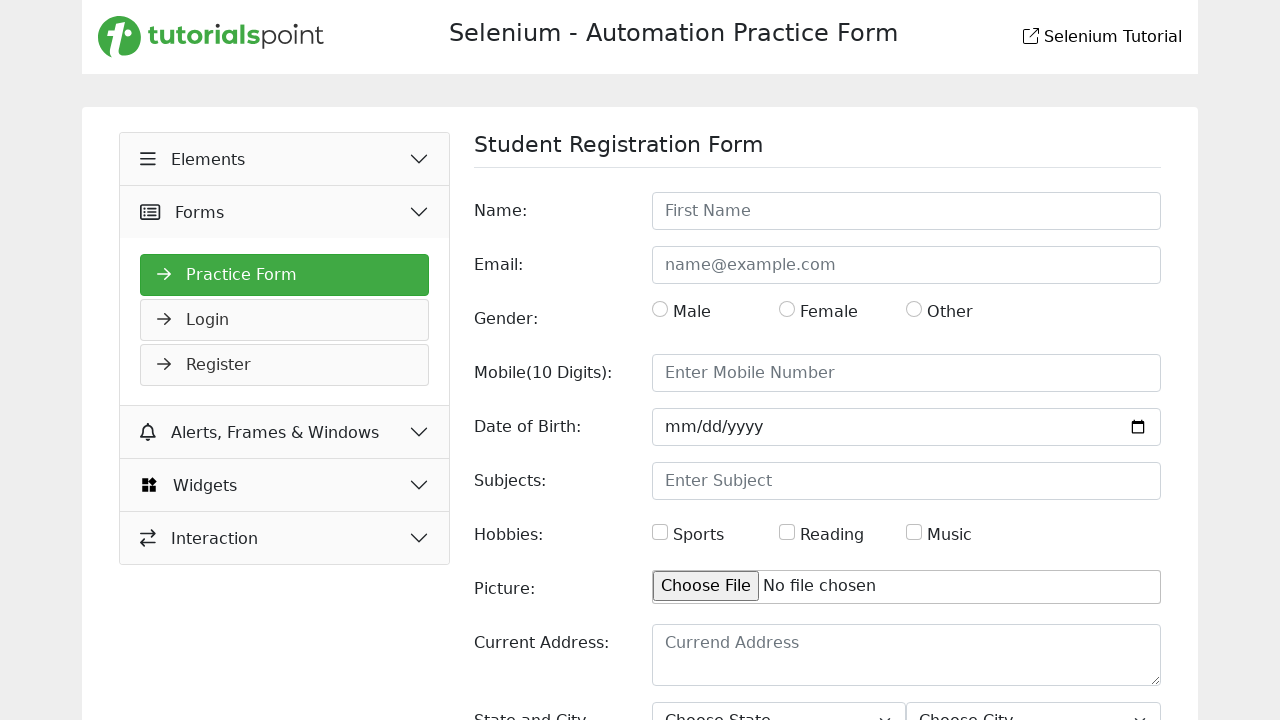